Tests a math challenge page by reading two numbers from the page, calculating their sum, selecting the result from a dropdown menu, and submitting the answer.

Starting URL: http://suninjuly.github.io/selects1.html

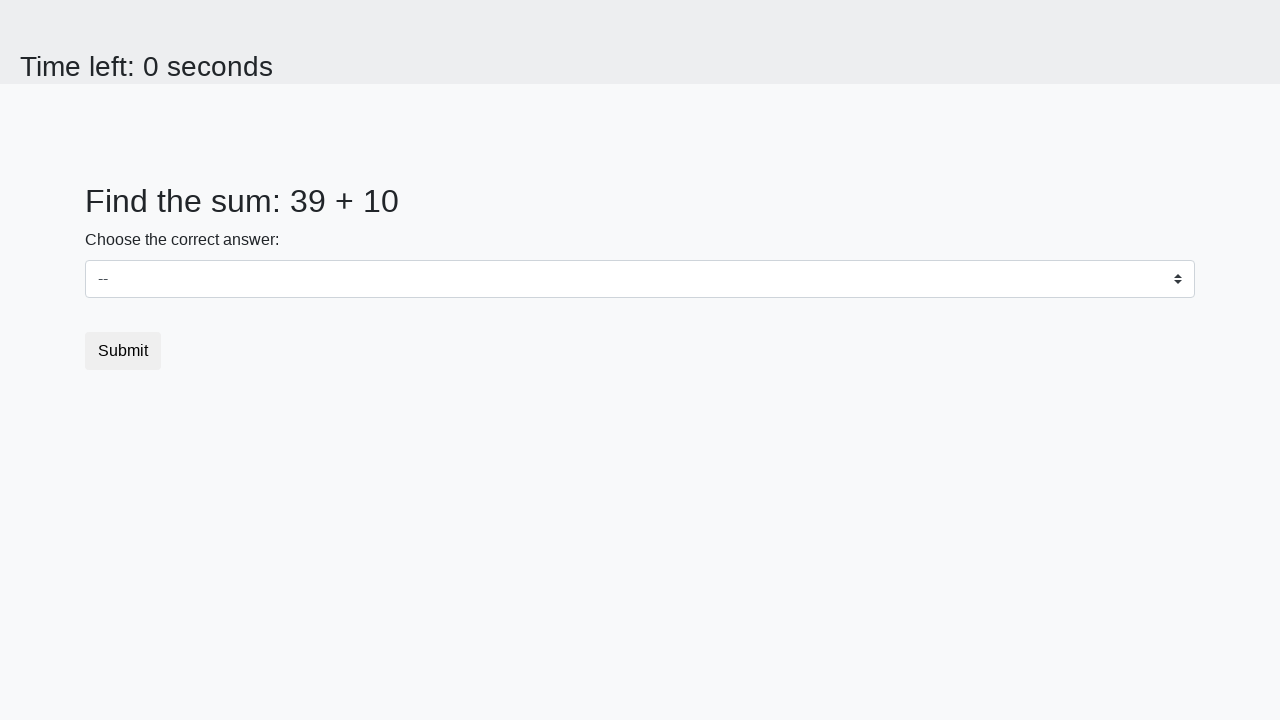

Read first number from page
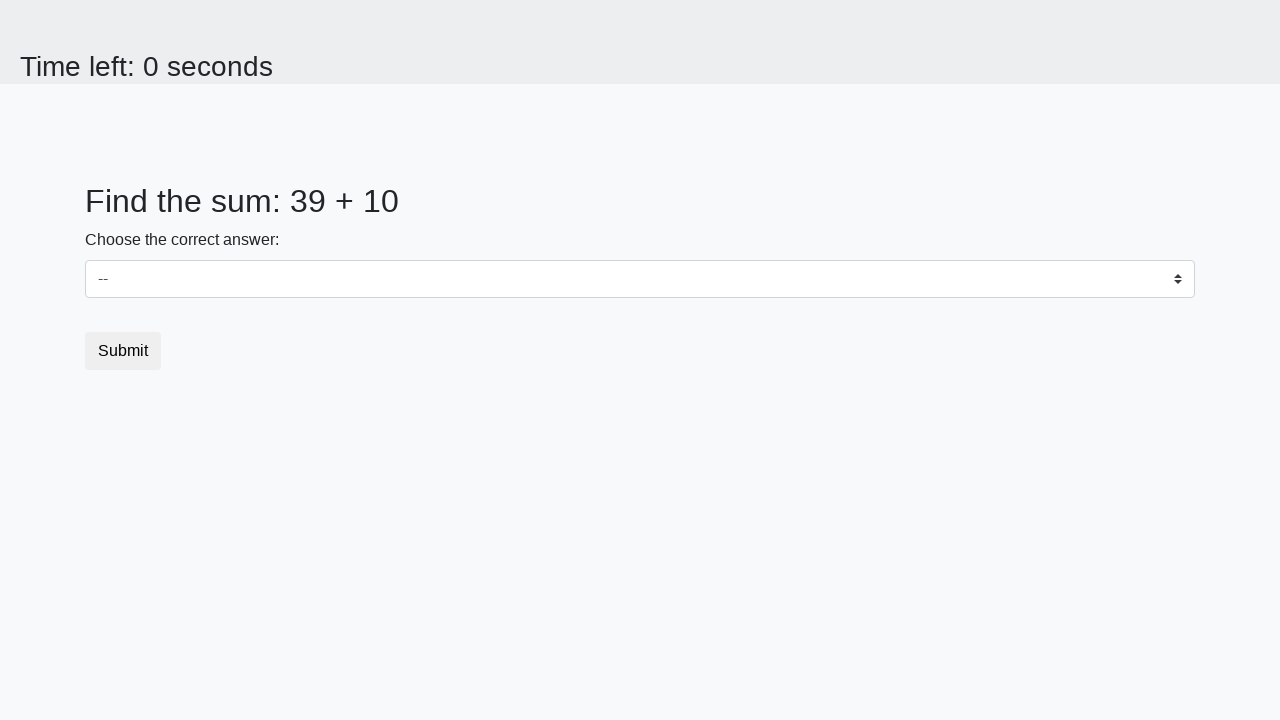

Converted first number to integer
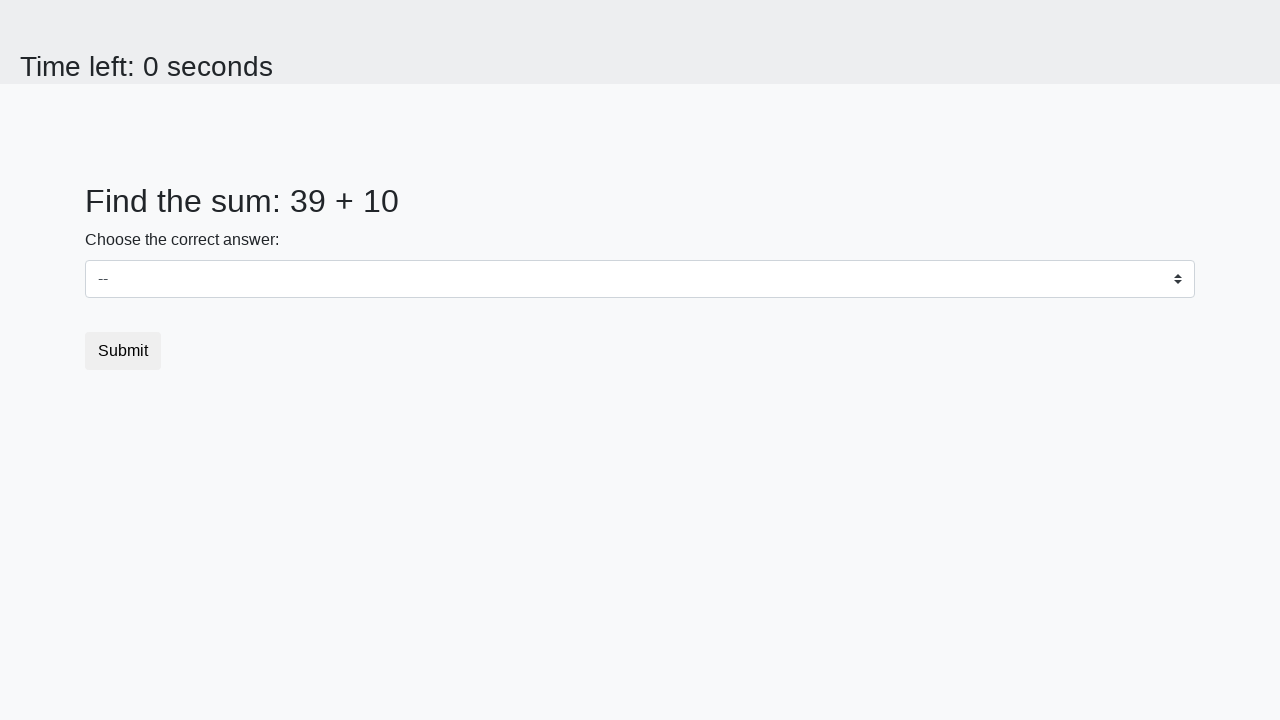

Read second number from page
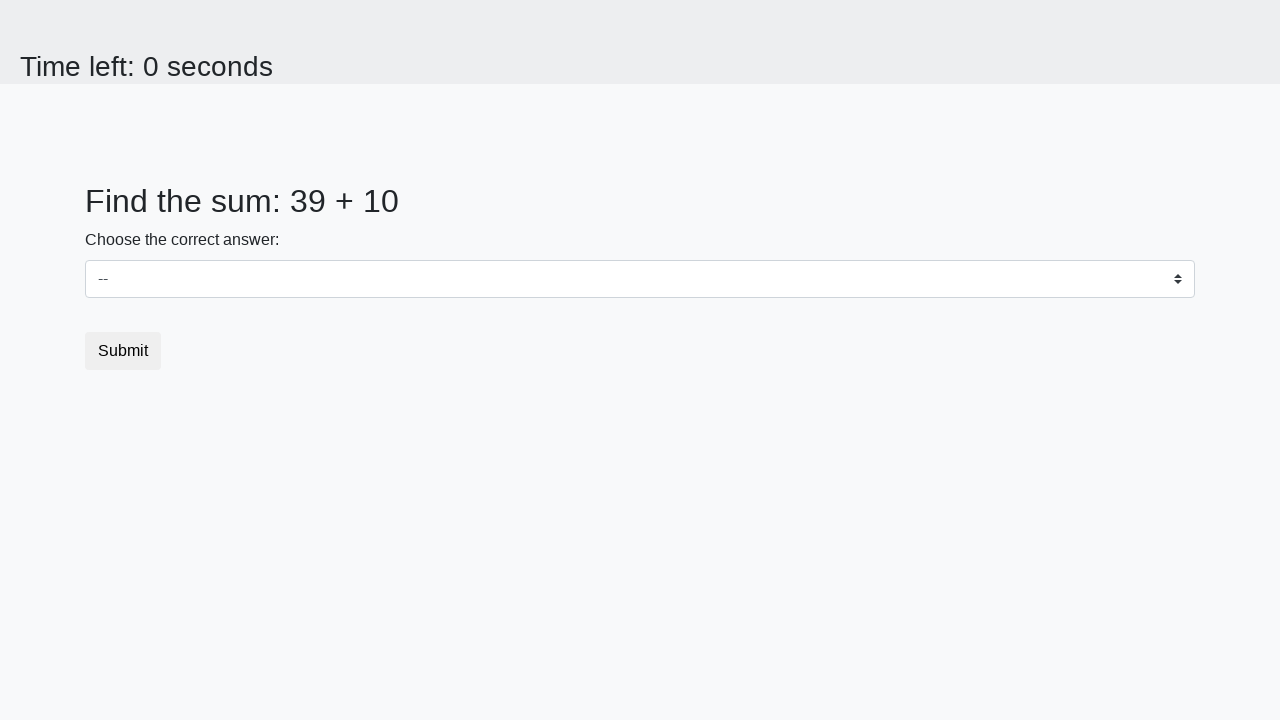

Converted second number to integer
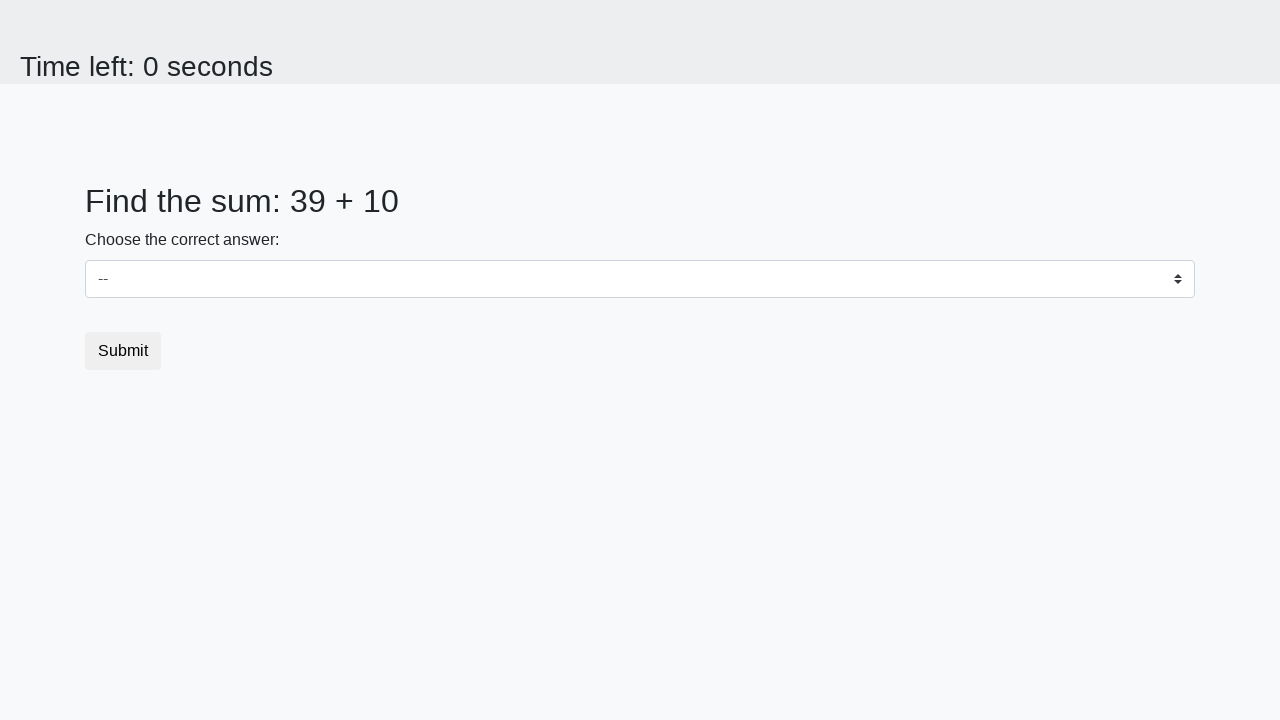

Calculated sum: 39 + 10 = 49
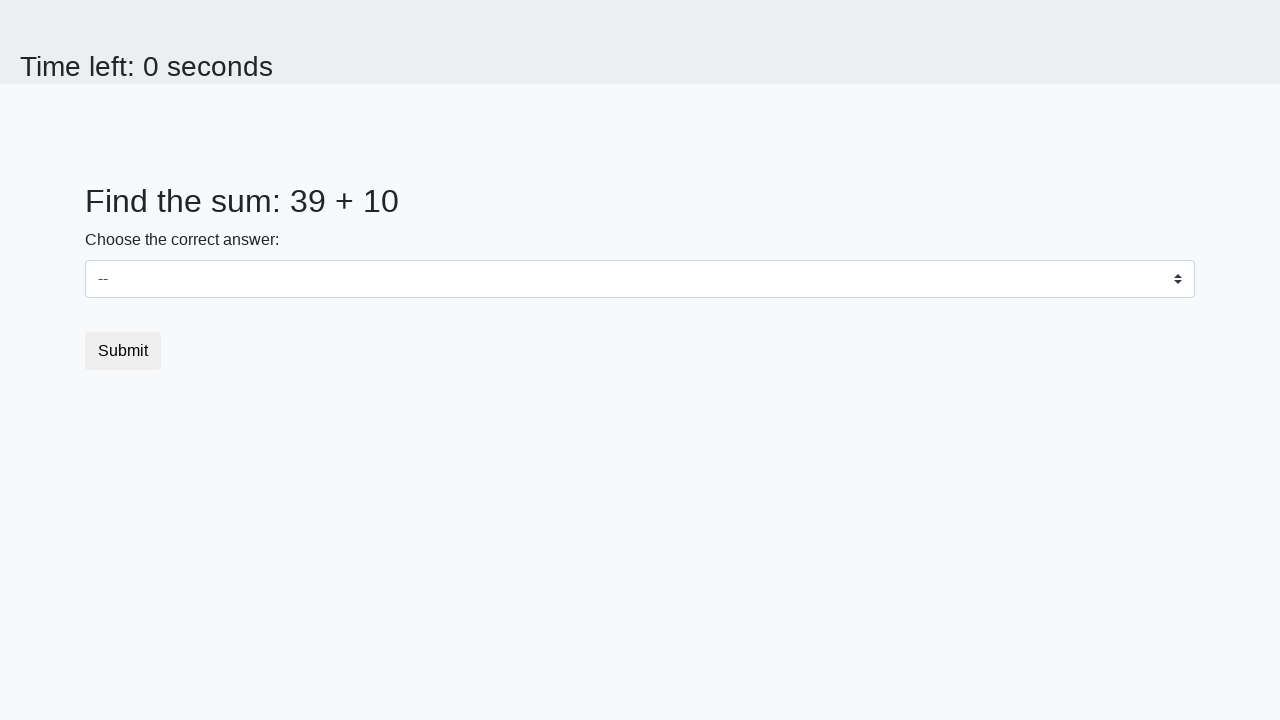

Selected sum value '49' from dropdown on select
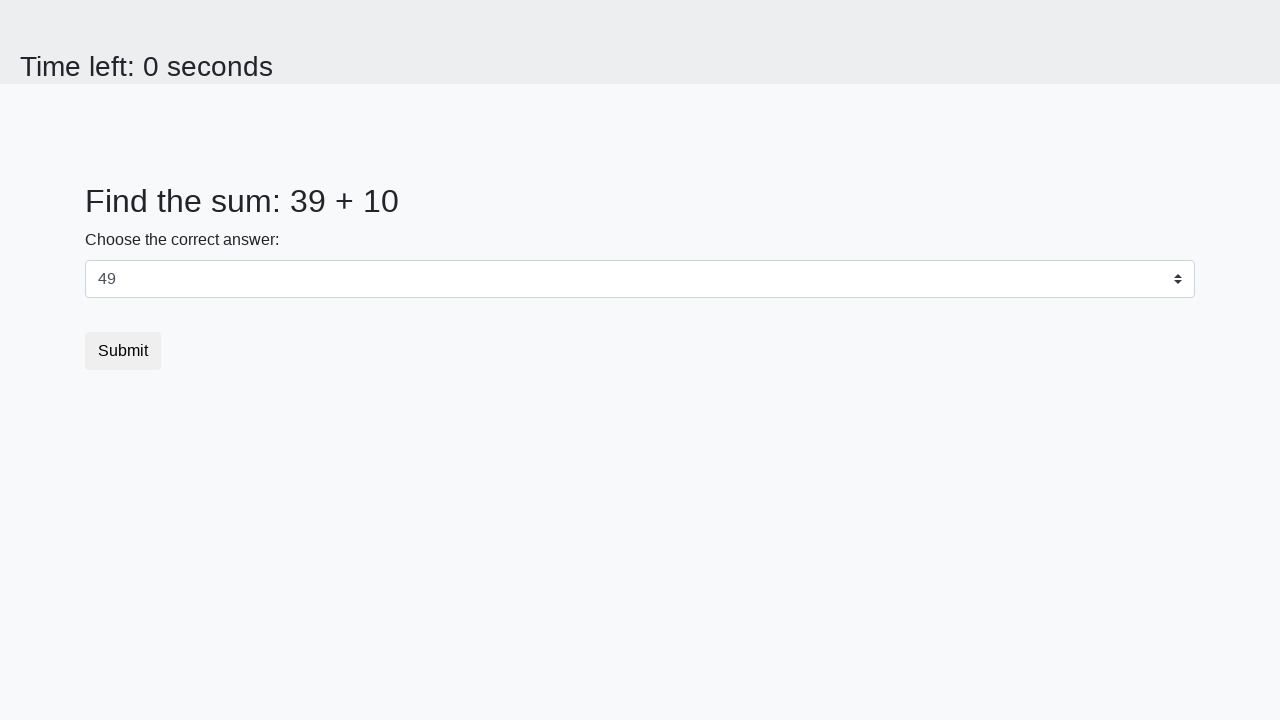

Clicked Submit button at (123, 351) on button:has-text('Submit')
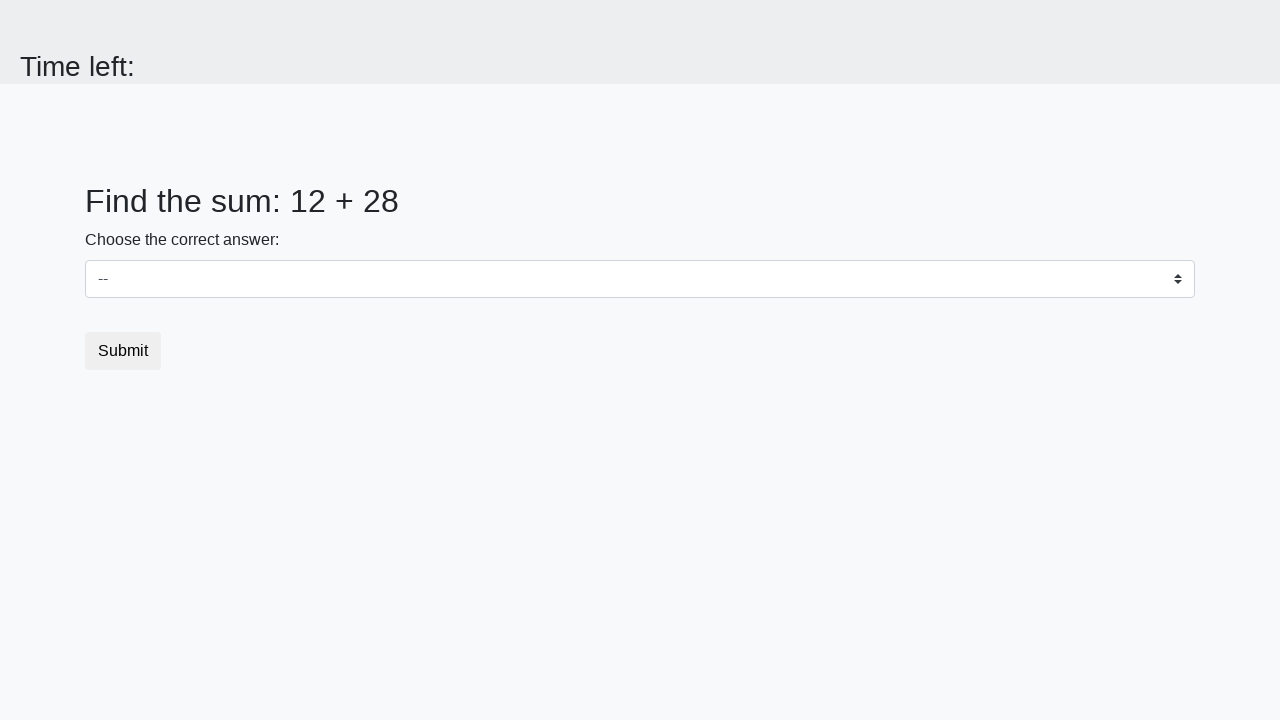

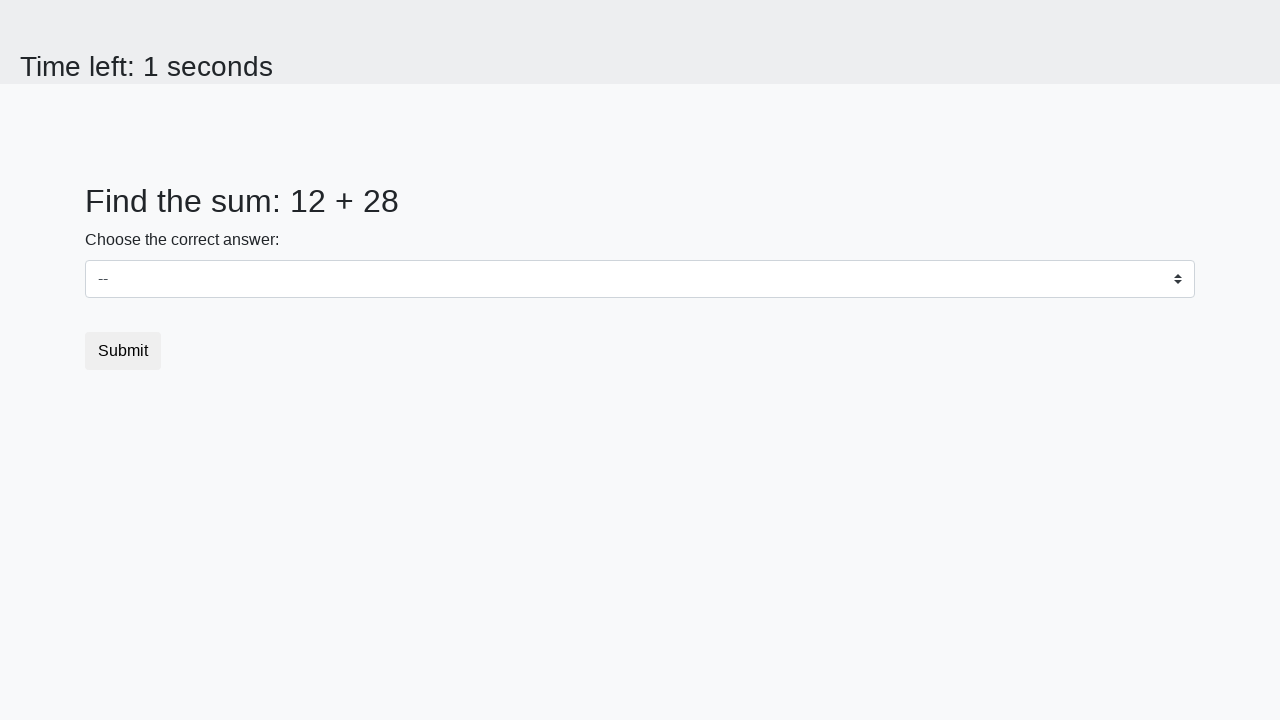